Tests a React select menu component by typing a partial value "Gr" into the input field and pressing TAB to select the matching option.

Starting URL: https://demoqa.com/select-menu

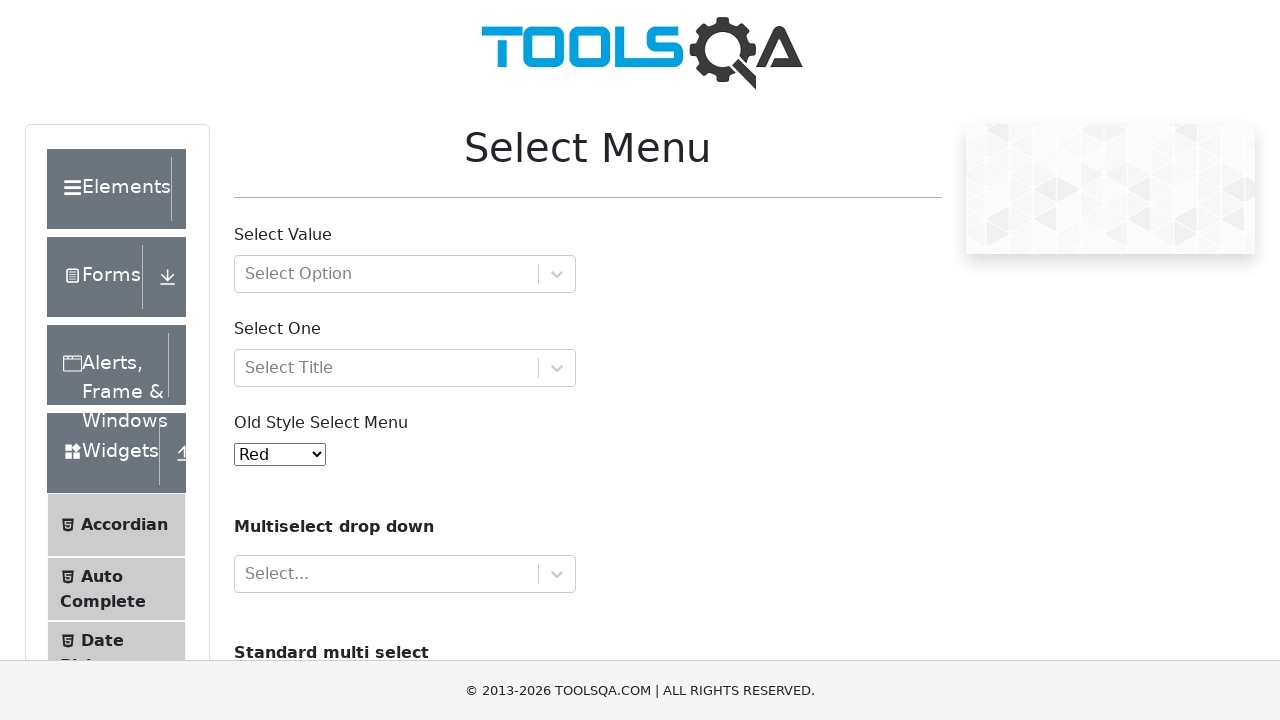

Typed 'Gr' into the React select input field on input#react-select-4-input
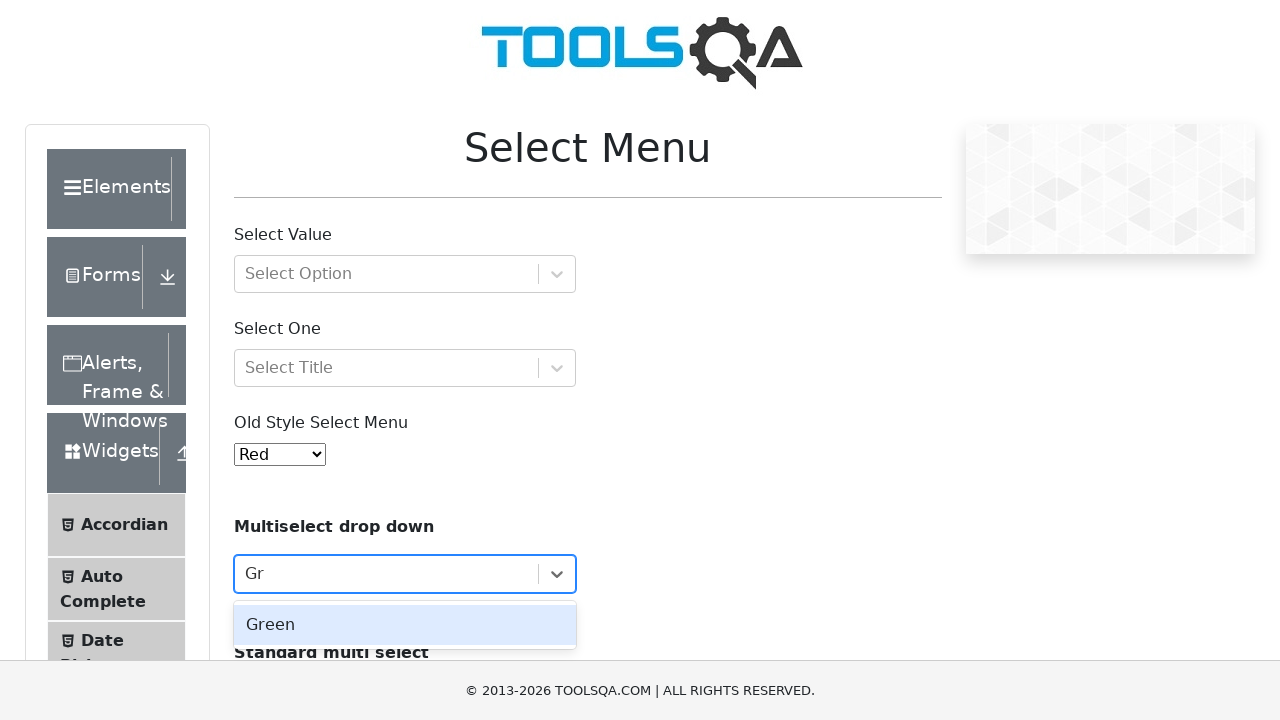

Pressed TAB to select the matching option on input#react-select-4-input
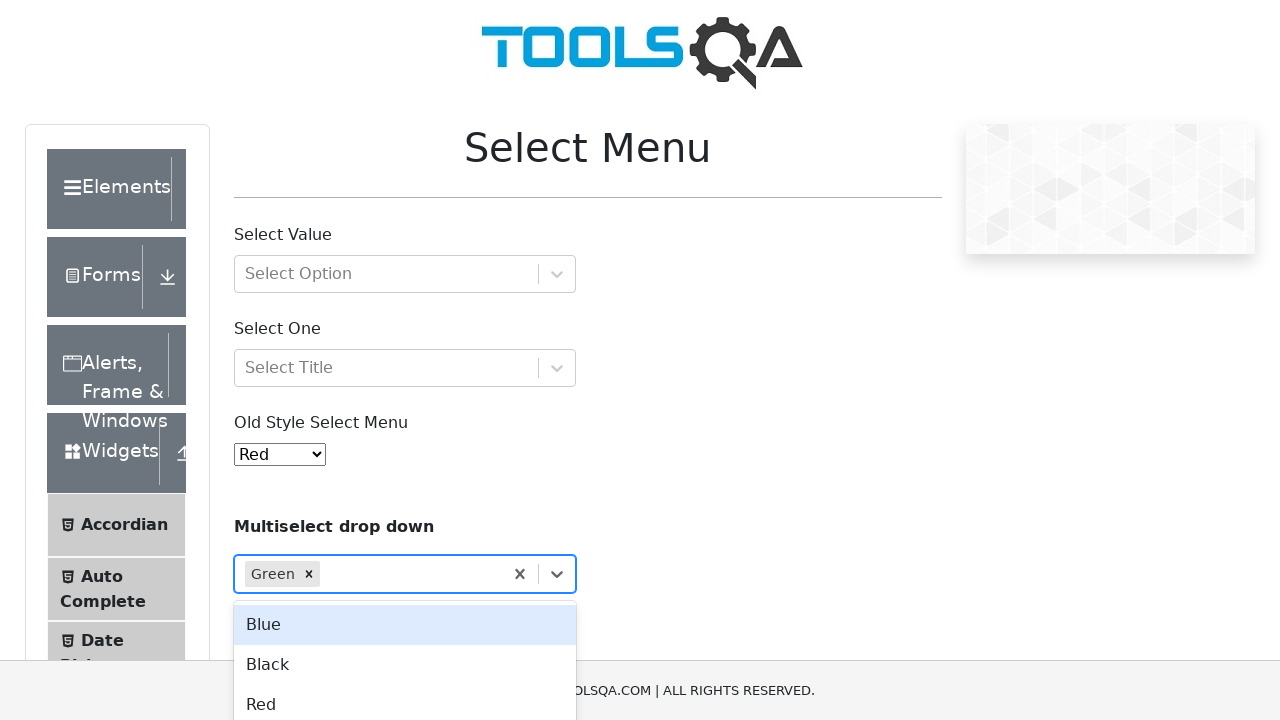

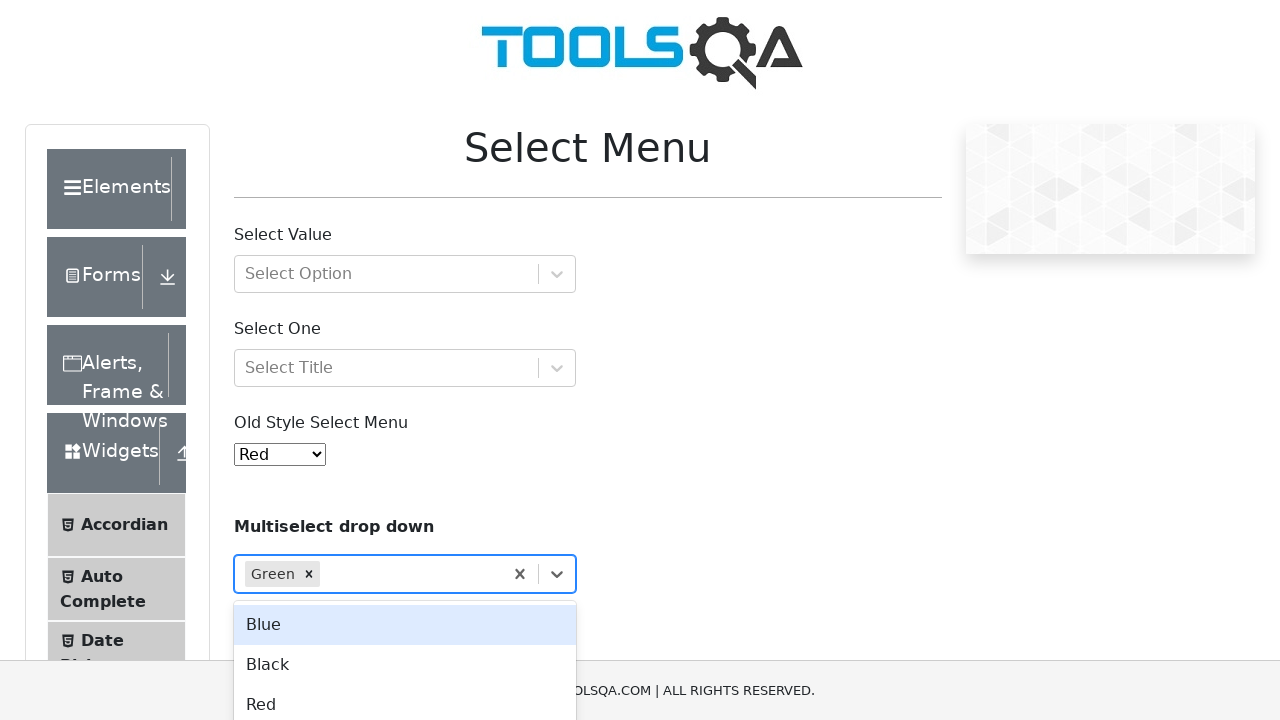